Tests that todo data persists after page reload, maintaining completed state

Starting URL: https://demo.playwright.dev/todomvc

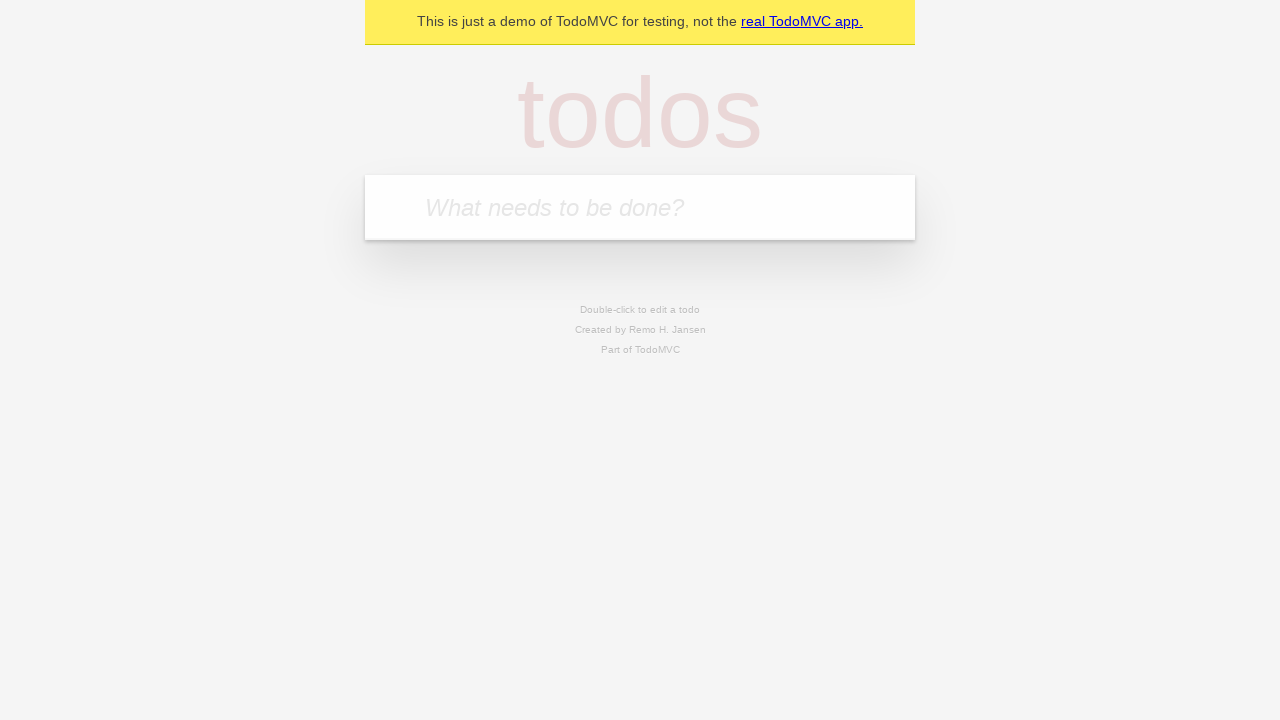

Filled todo input with 'buy some cheese' on internal:attr=[placeholder="What needs to be done?"i]
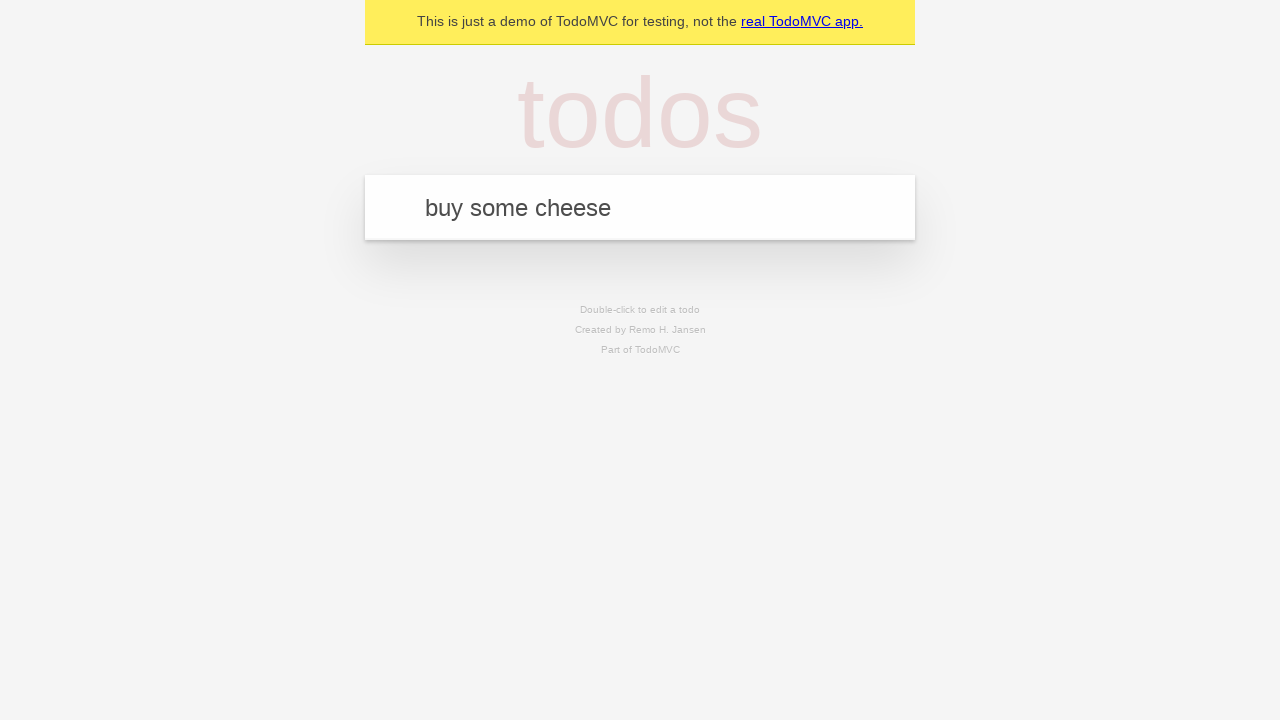

Pressed Enter to create first todo on internal:attr=[placeholder="What needs to be done?"i]
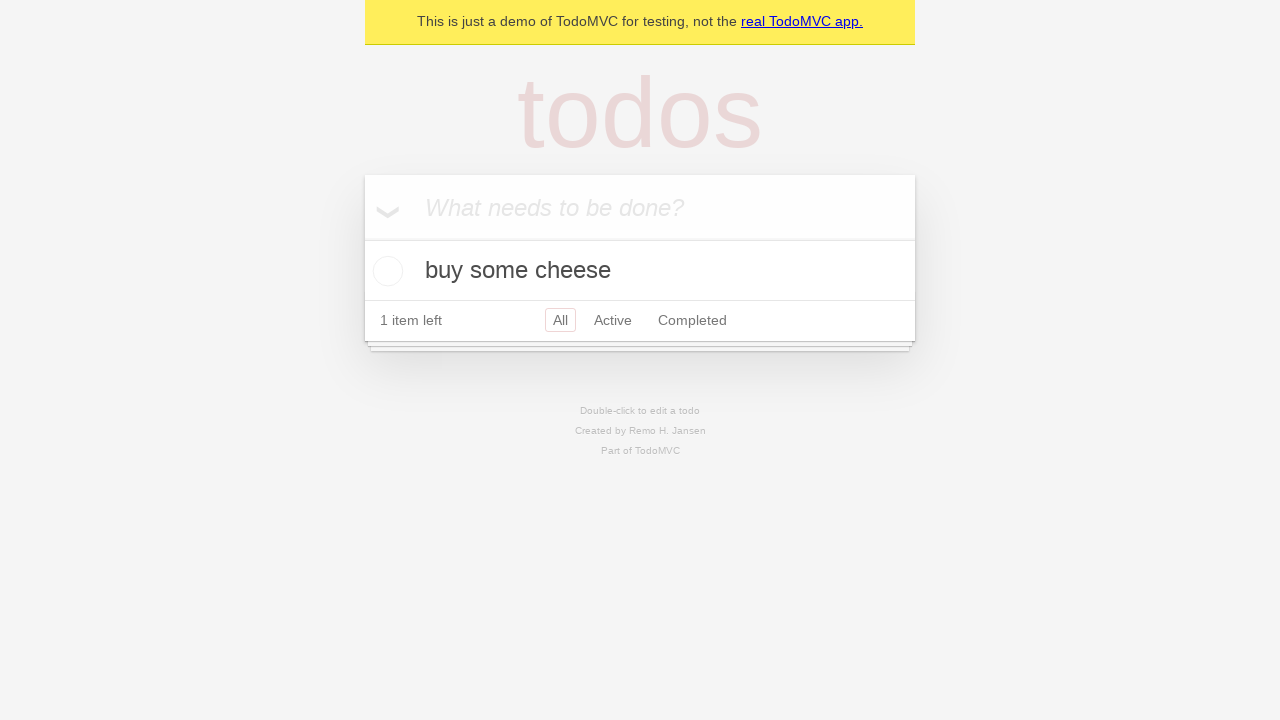

Filled todo input with 'feed the cat' on internal:attr=[placeholder="What needs to be done?"i]
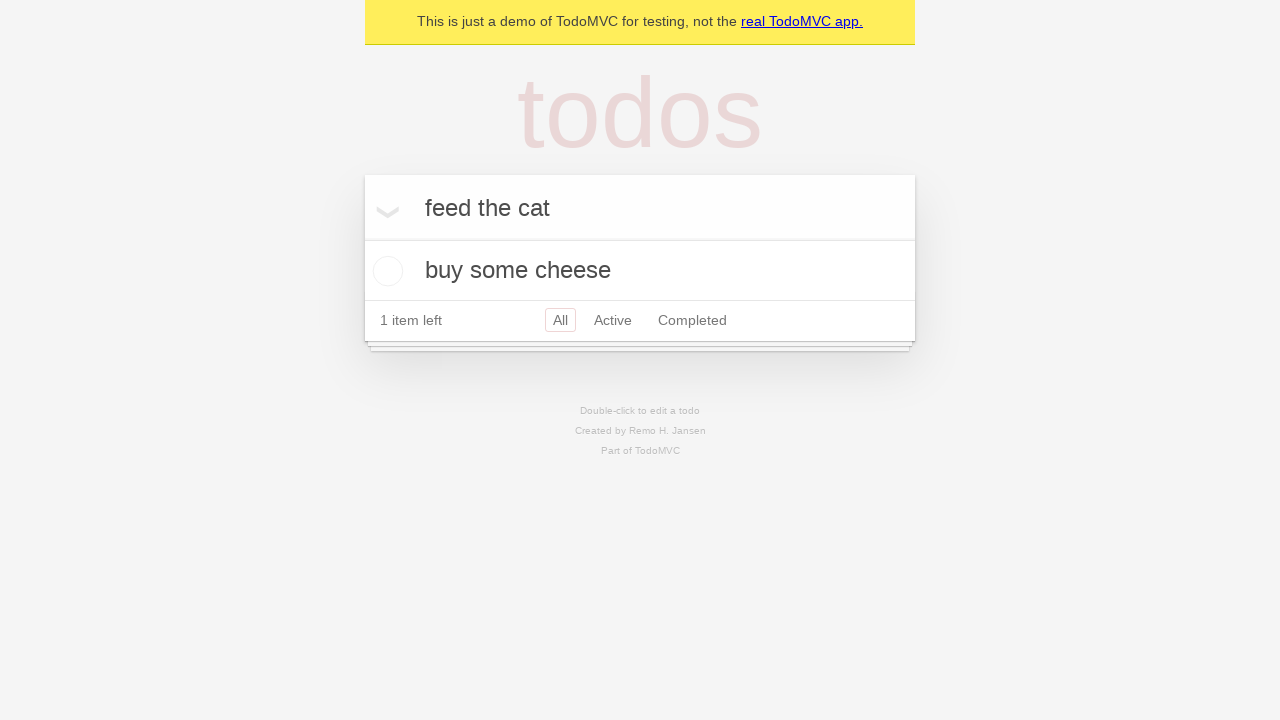

Pressed Enter to create second todo on internal:attr=[placeholder="What needs to be done?"i]
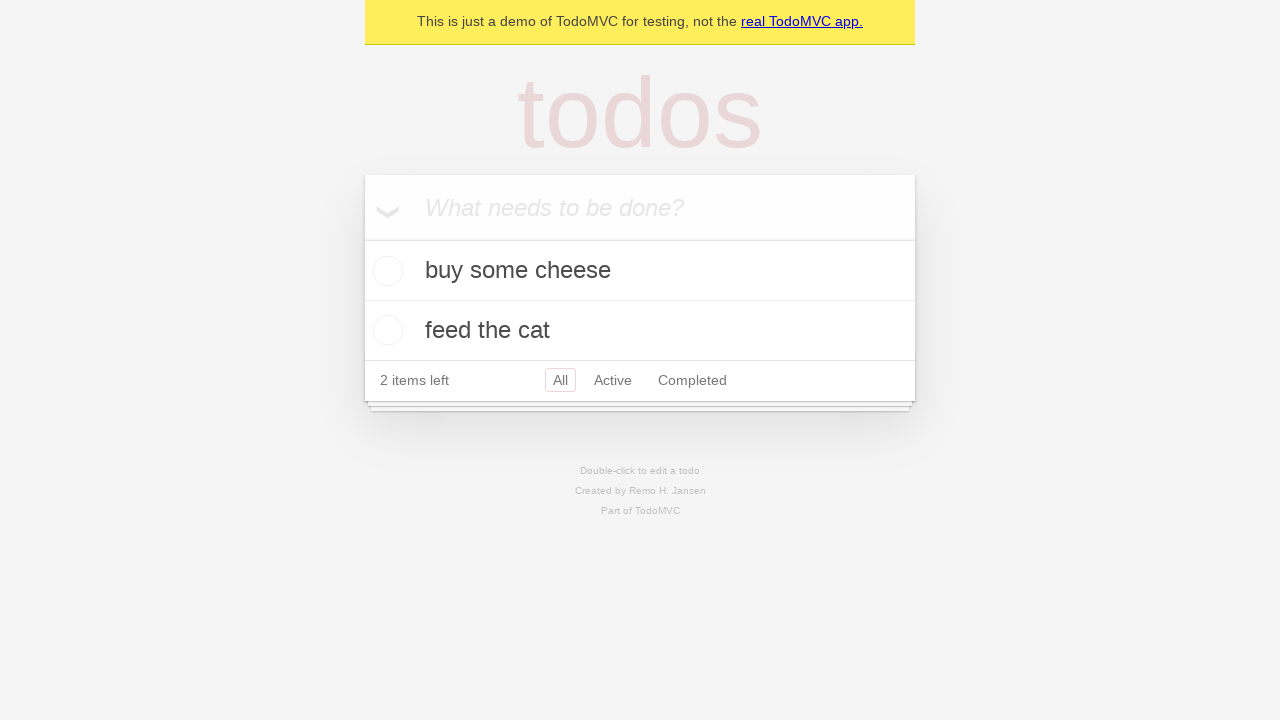

Checked the first todo item at (385, 271) on internal:testid=[data-testid="todo-item"s] >> nth=0 >> internal:role=checkbox
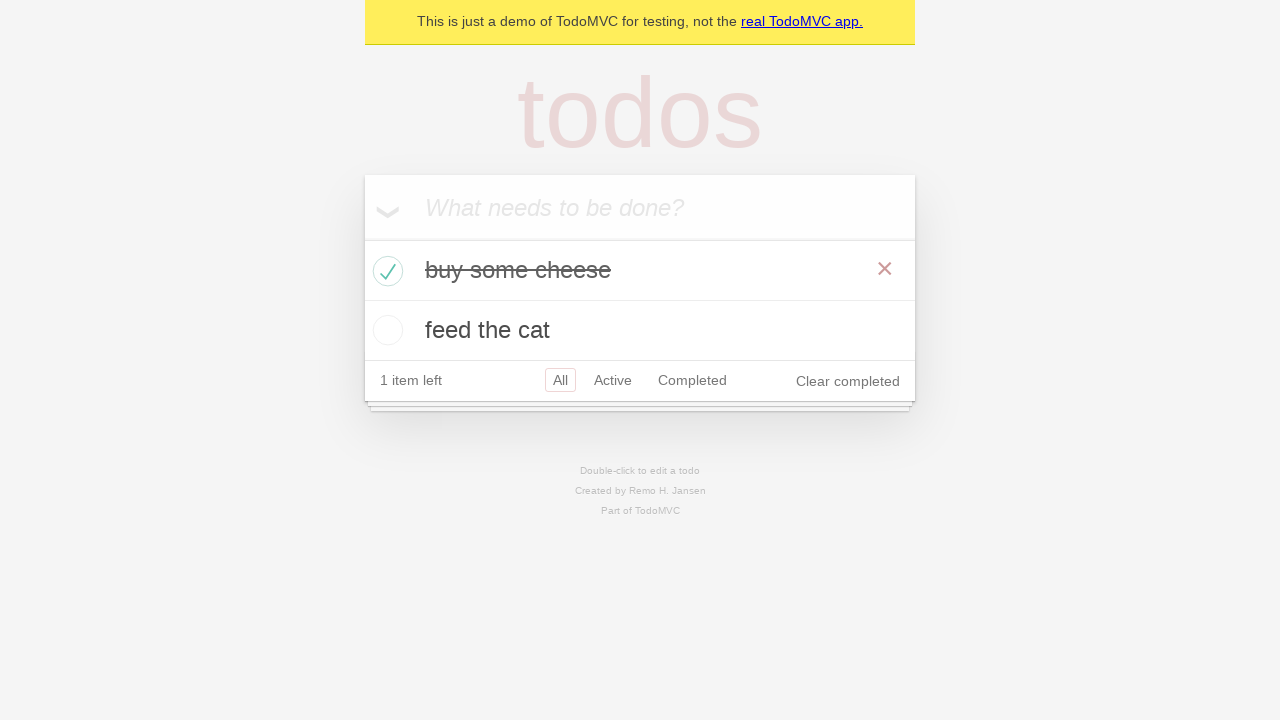

Reloaded the page
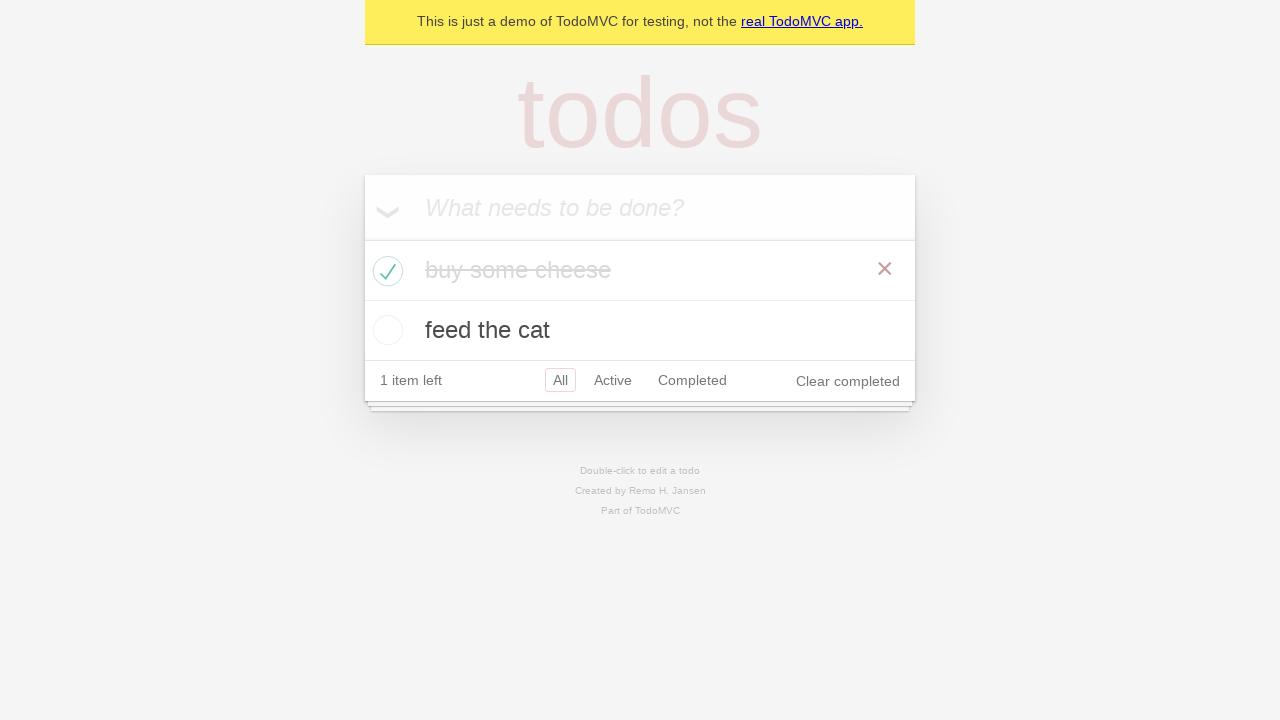

Verified todos are visible after page reload
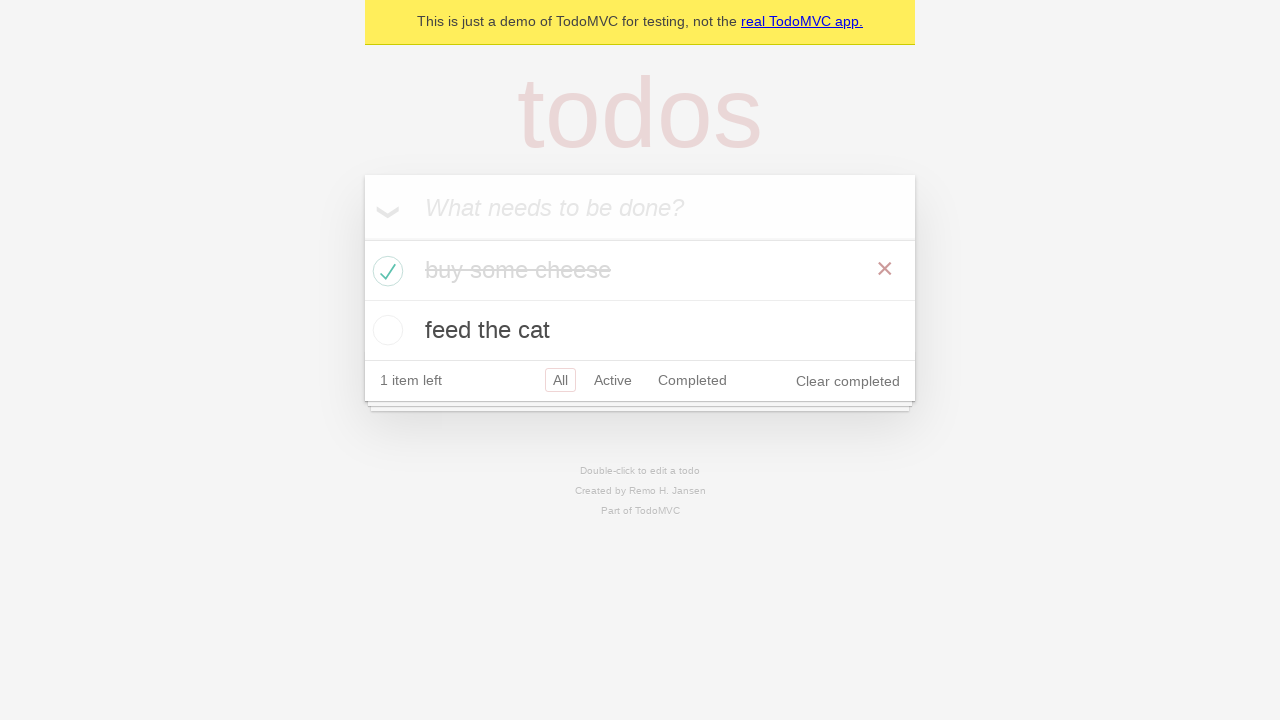

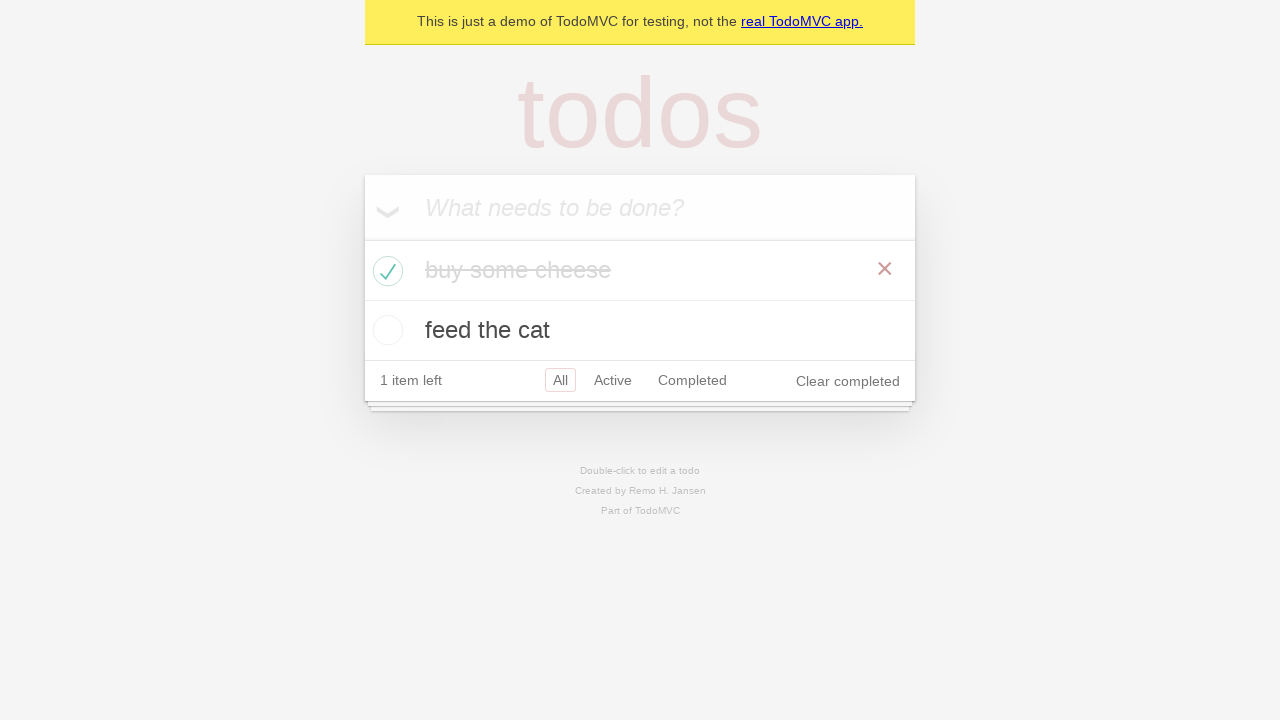